Tests page scrolling functionality by navigating to an automation practice page and scrolling all the way to the bottom of the page using JavaScript execution.

Starting URL: https://www.rahulshettyacademy.com/AutomationPractice/

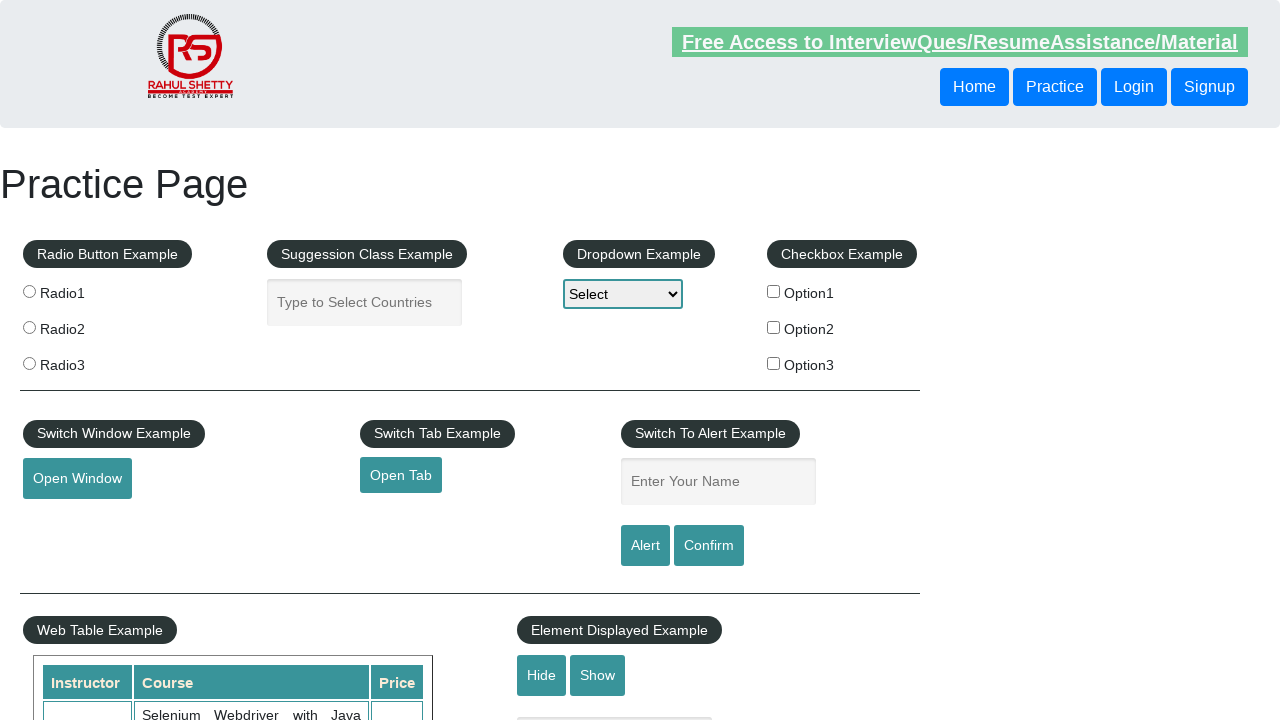

Navigated to automation practice page
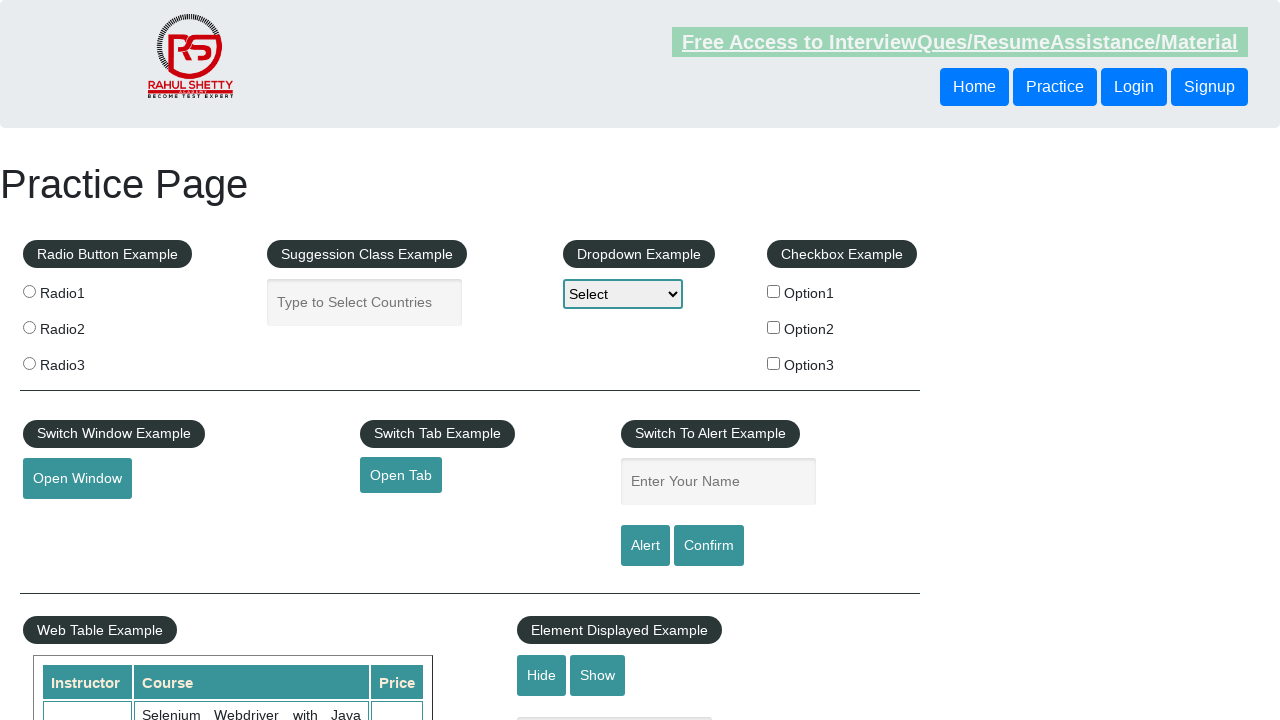

Scrolled to bottom of page using JavaScript
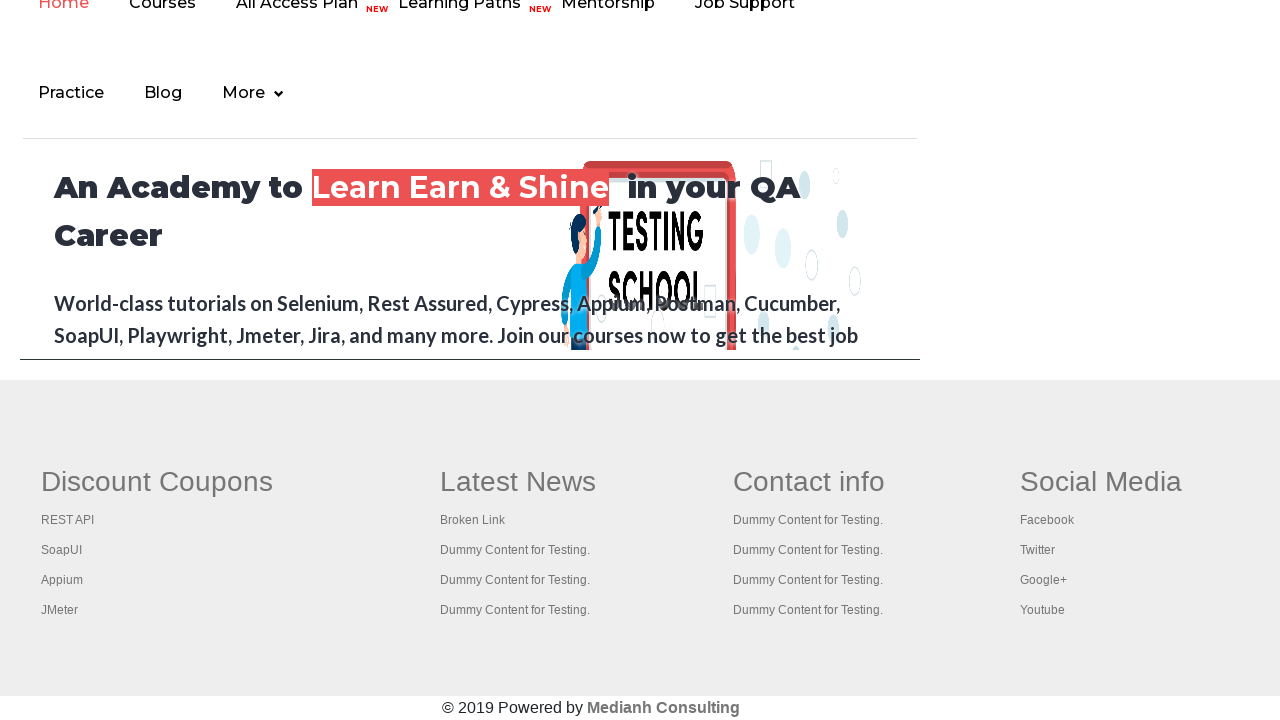

Waited 2 seconds for lazy-loaded content to appear
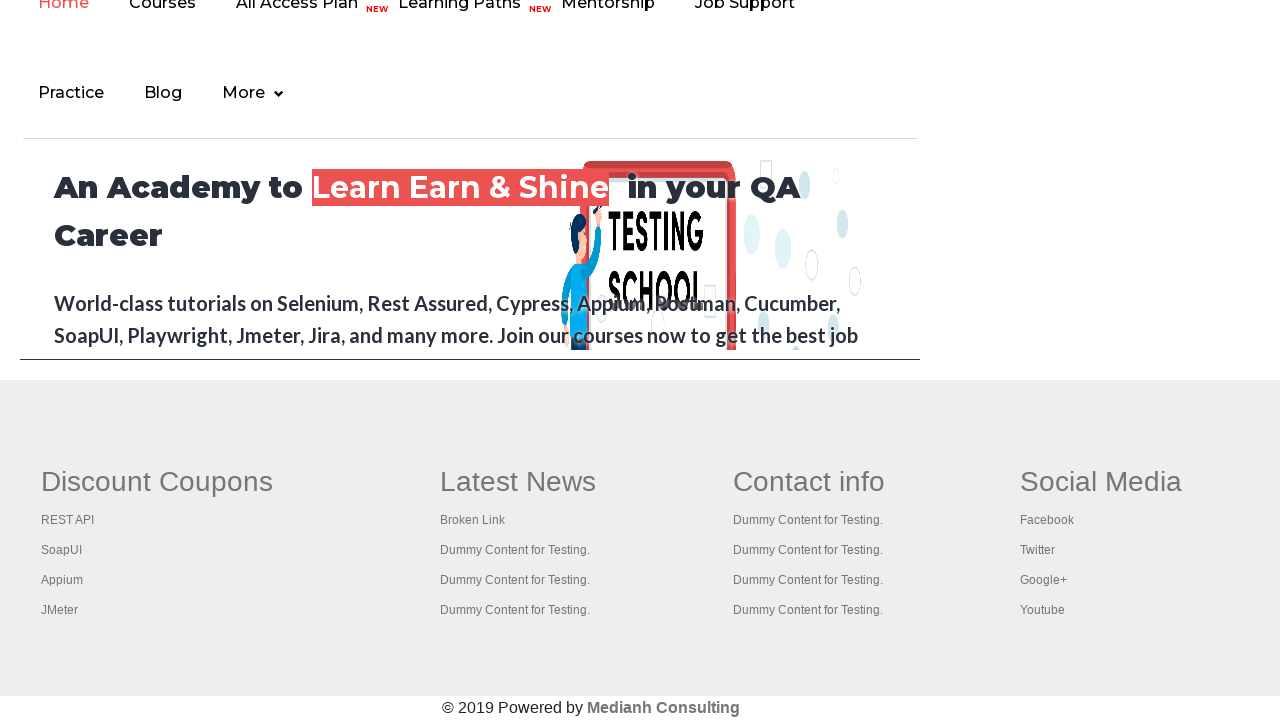

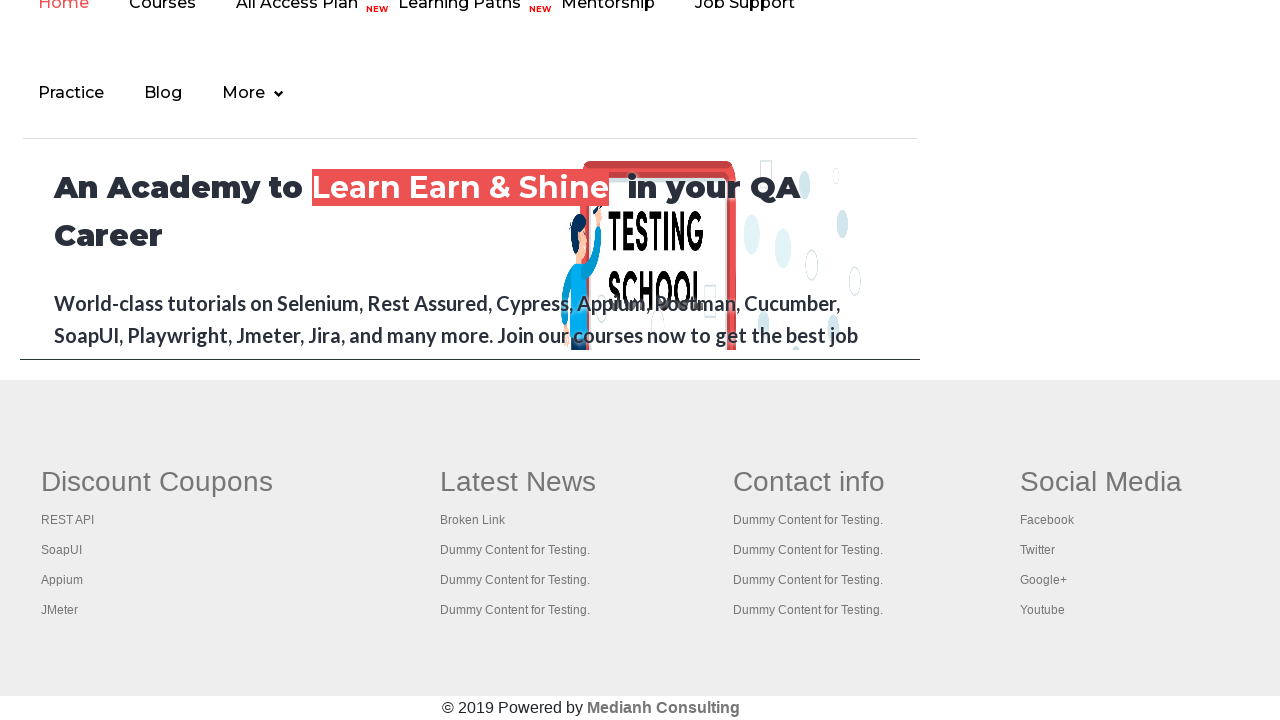